Tests horizontal slider functionality by moving the slider to maximum and minimum values and verifying the displayed value updates correctly

Starting URL: https://the-internet.herokuapp.com/horizontal_slider

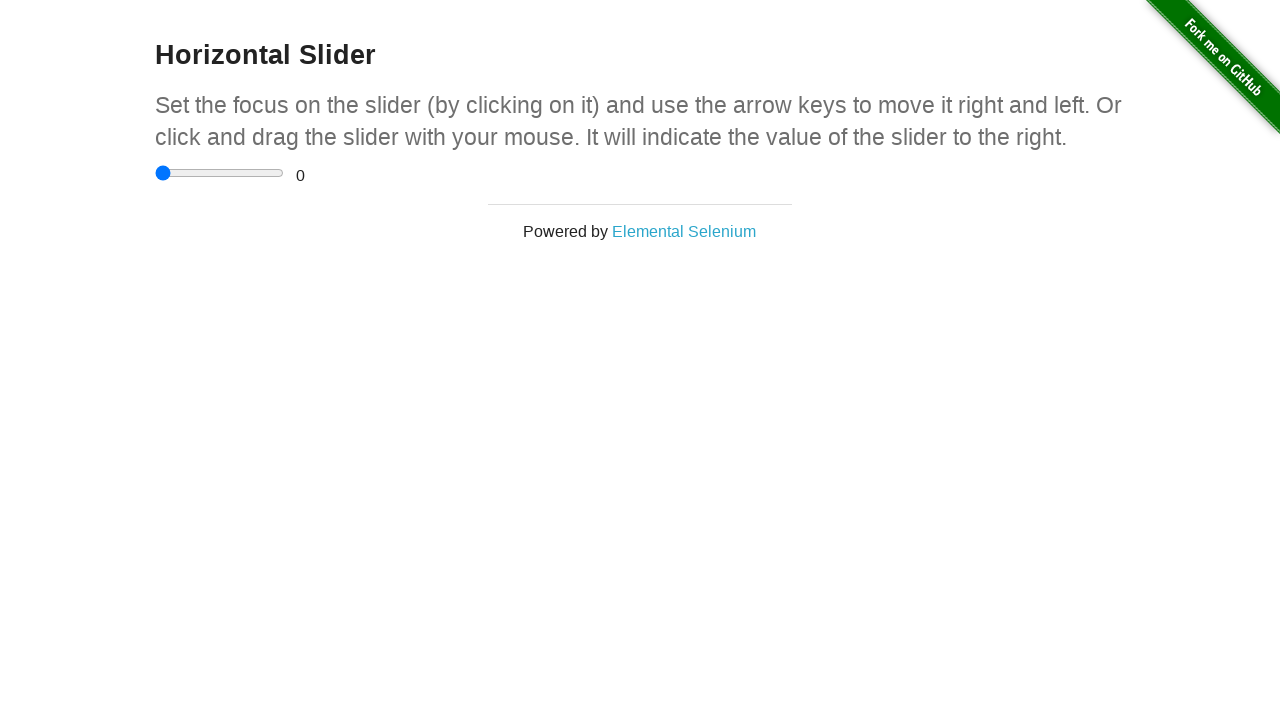

Waited for slider element to be visible
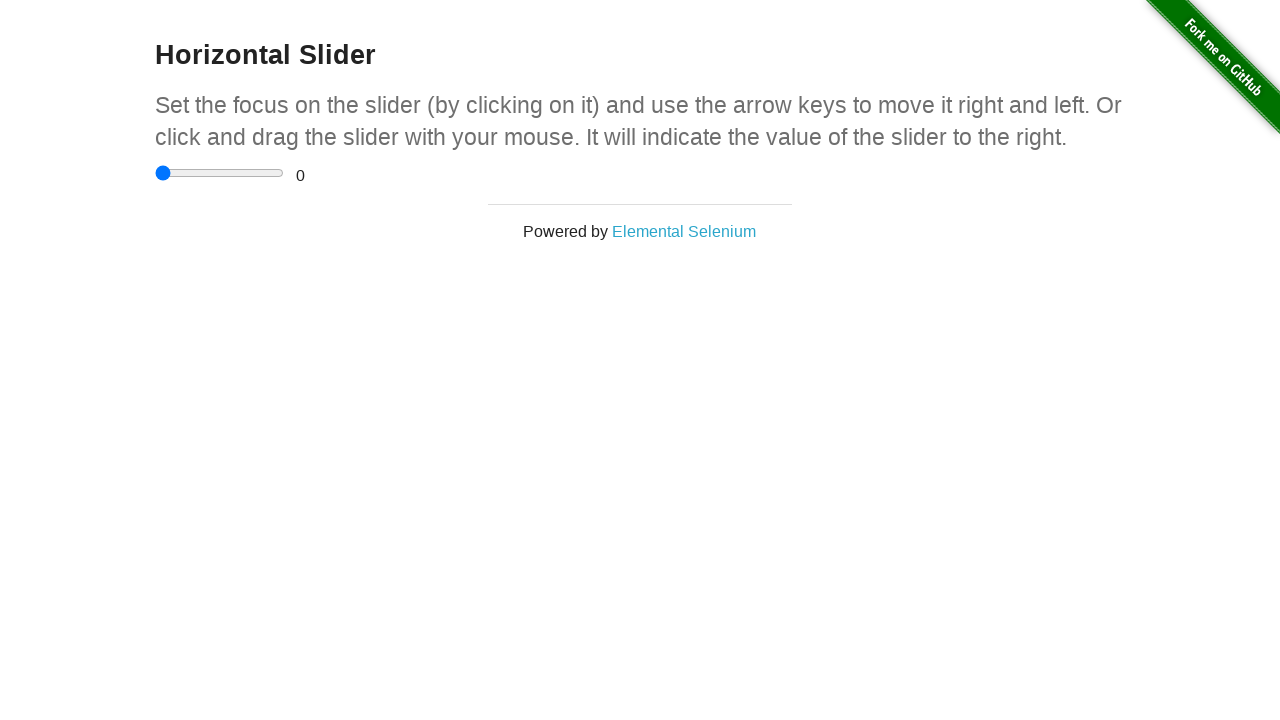

Located the horizontal slider element
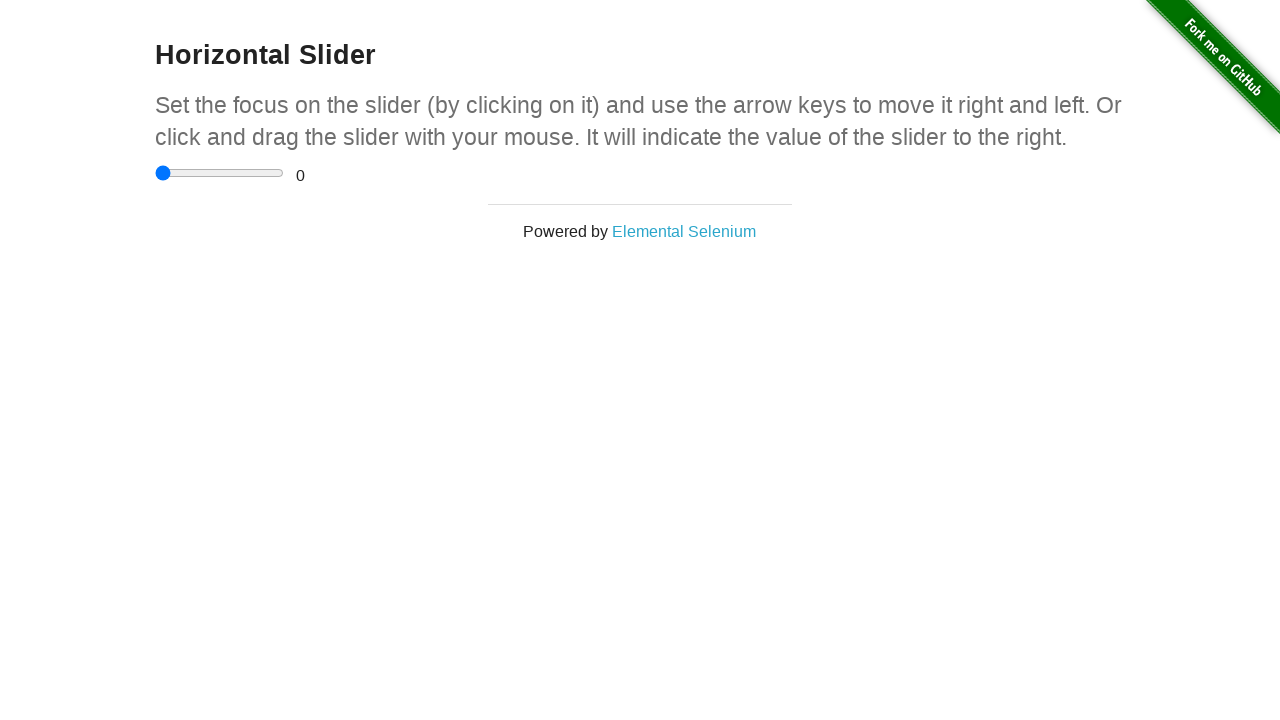

Moved slider to maximum value (5) on input[type='range']
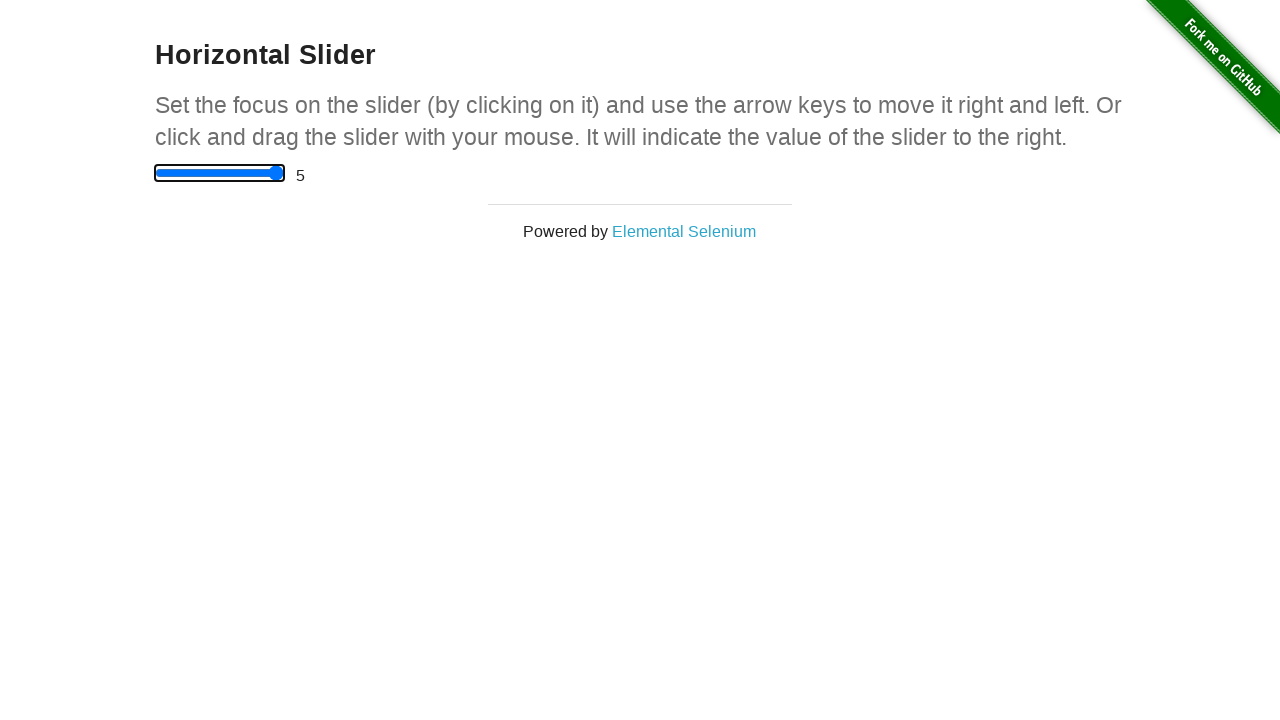

Verified the value display is visible at maximum
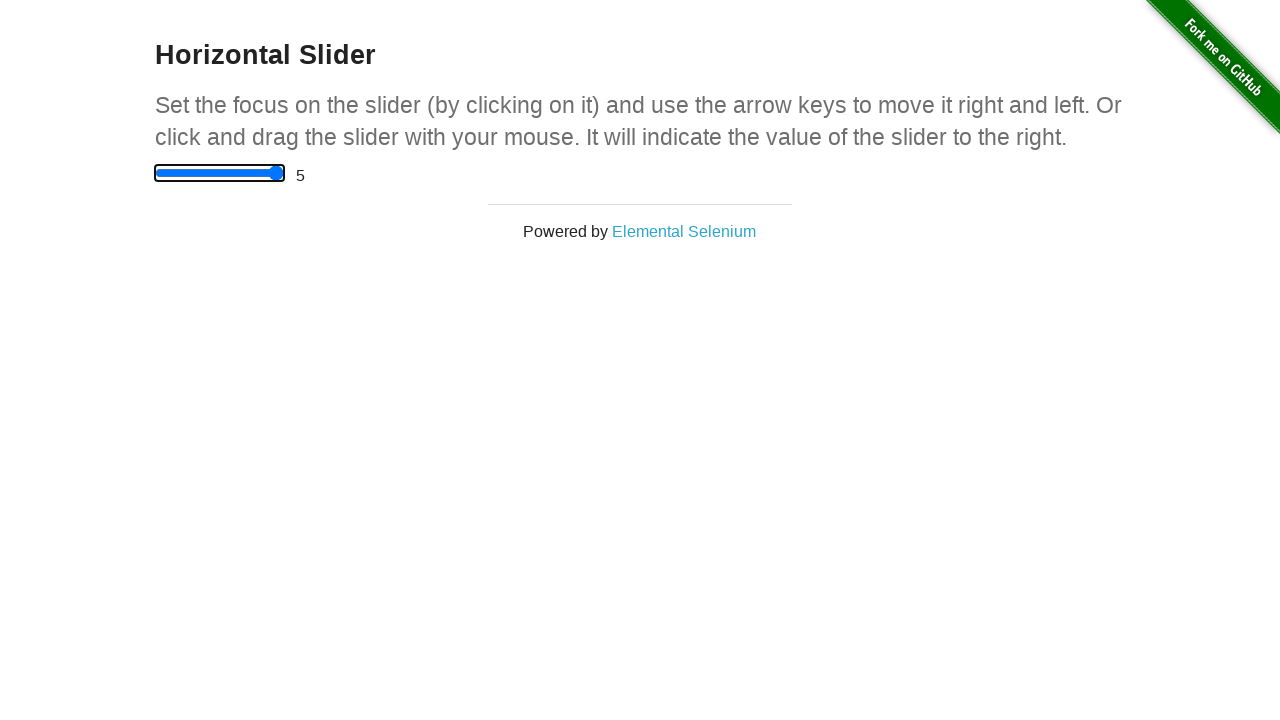

Moved slider to minimum value (0) on input[type='range']
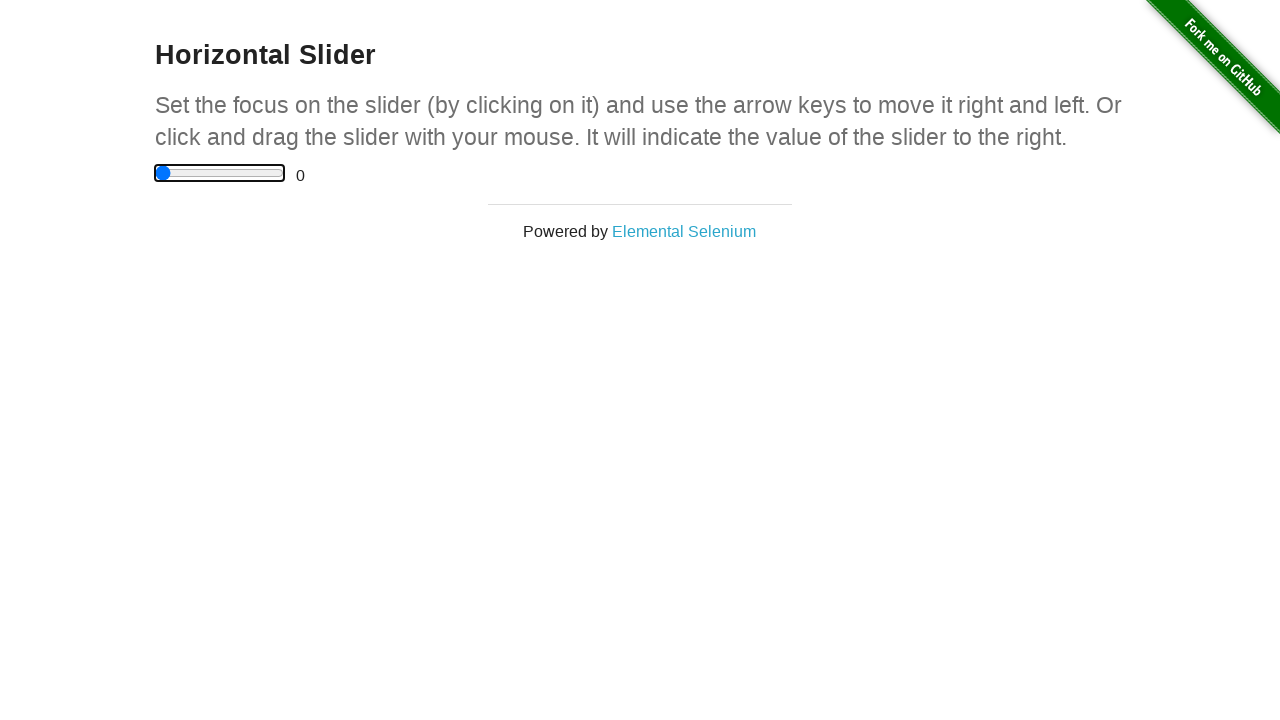

Verified the value display is visible at minimum
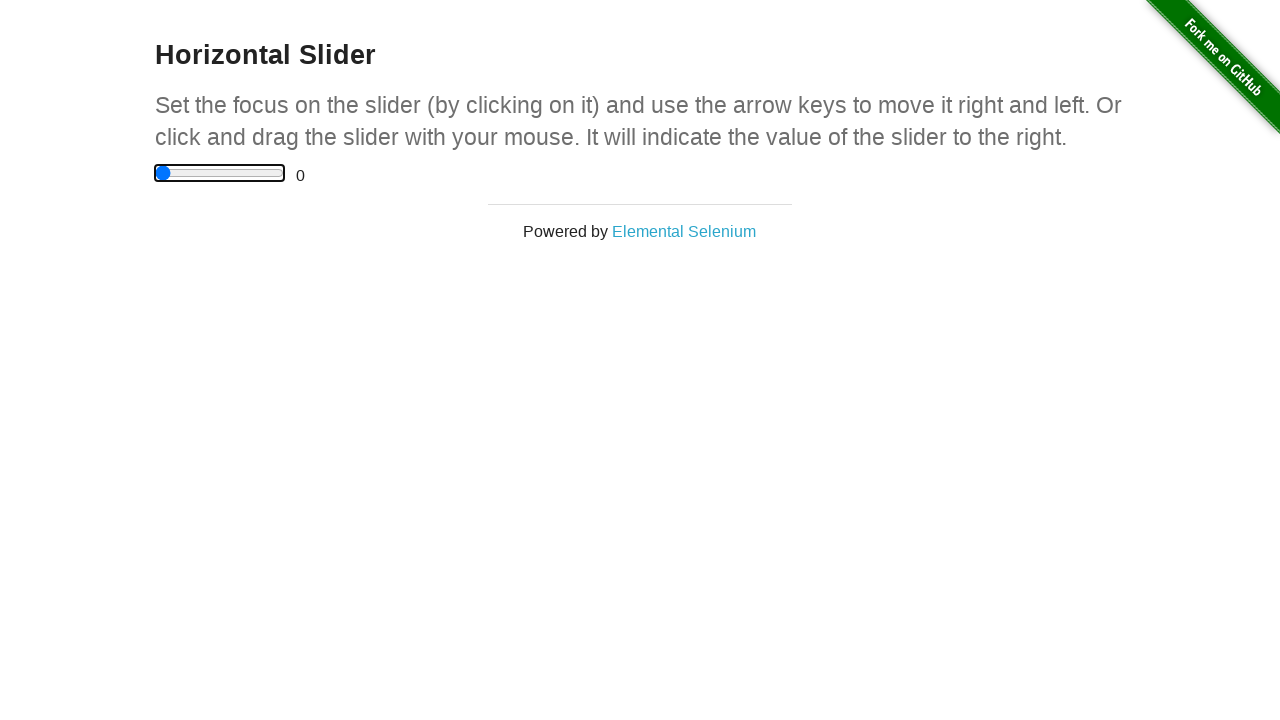

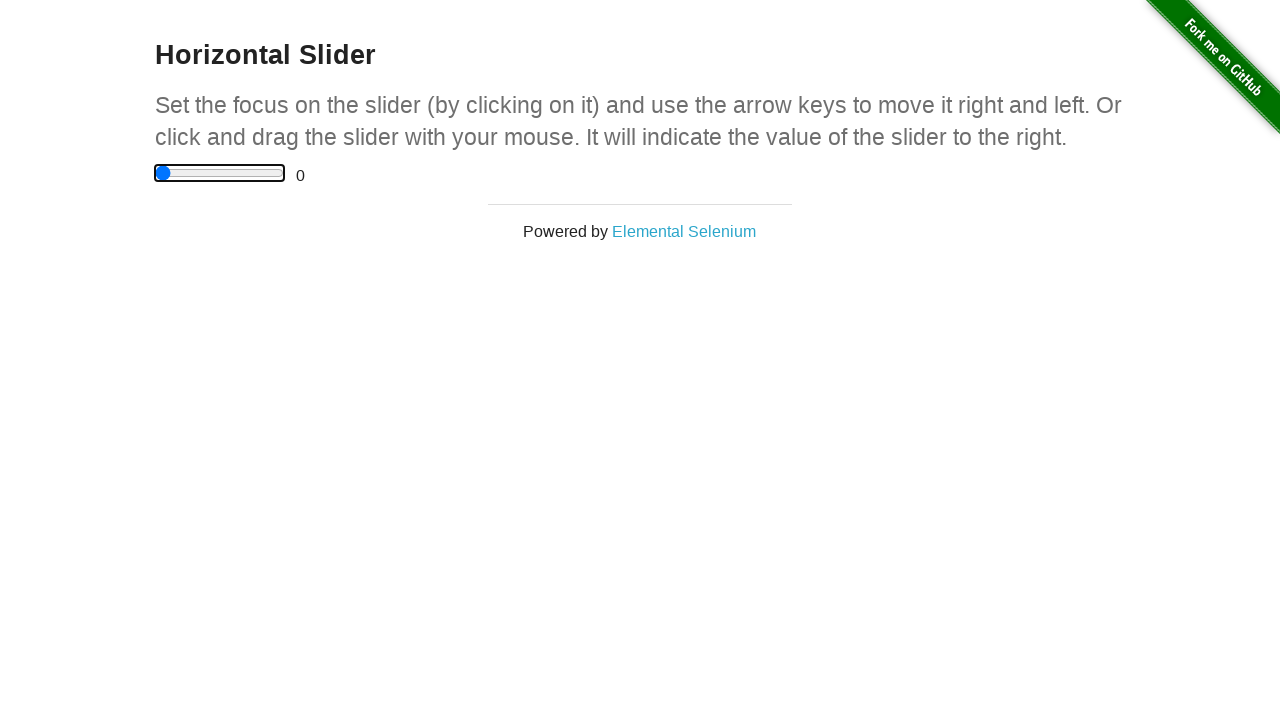